Tests checkbox functionality by locating two checkboxes and ensuring both are selected, clicking them if they are not already selected.

Starting URL: https://the-internet.herokuapp.com/checkboxes

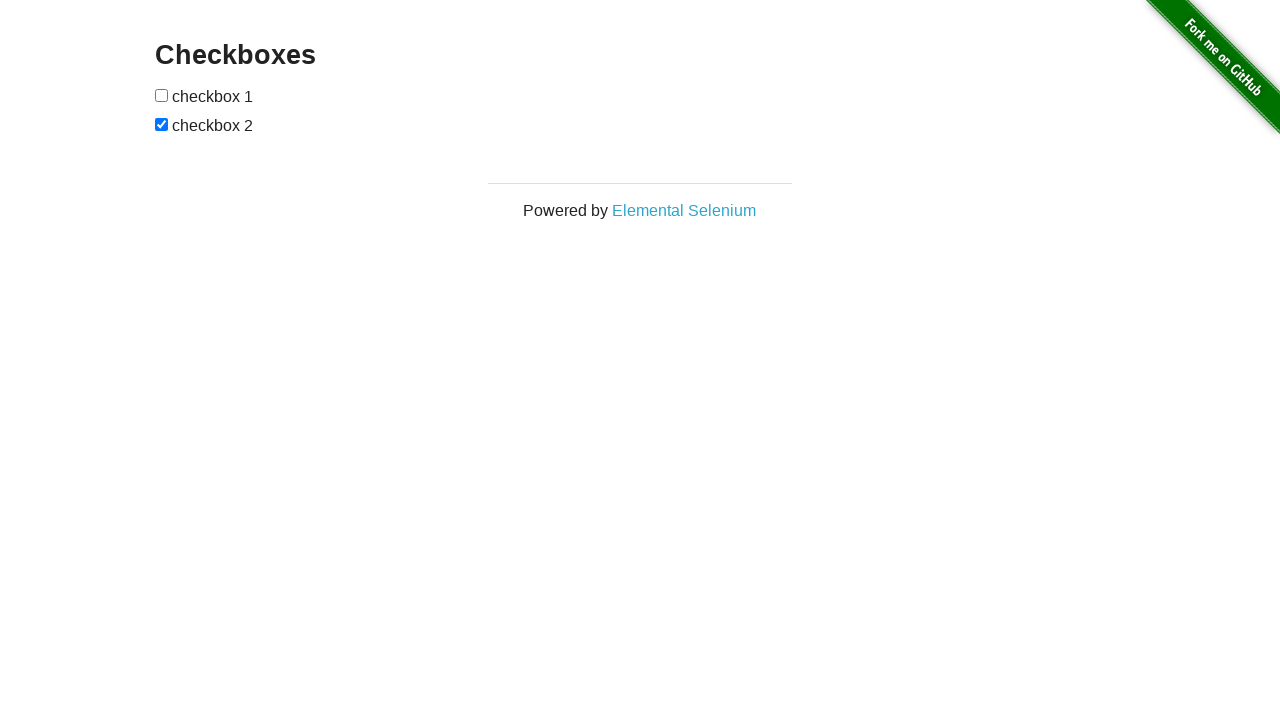

Located first checkbox element
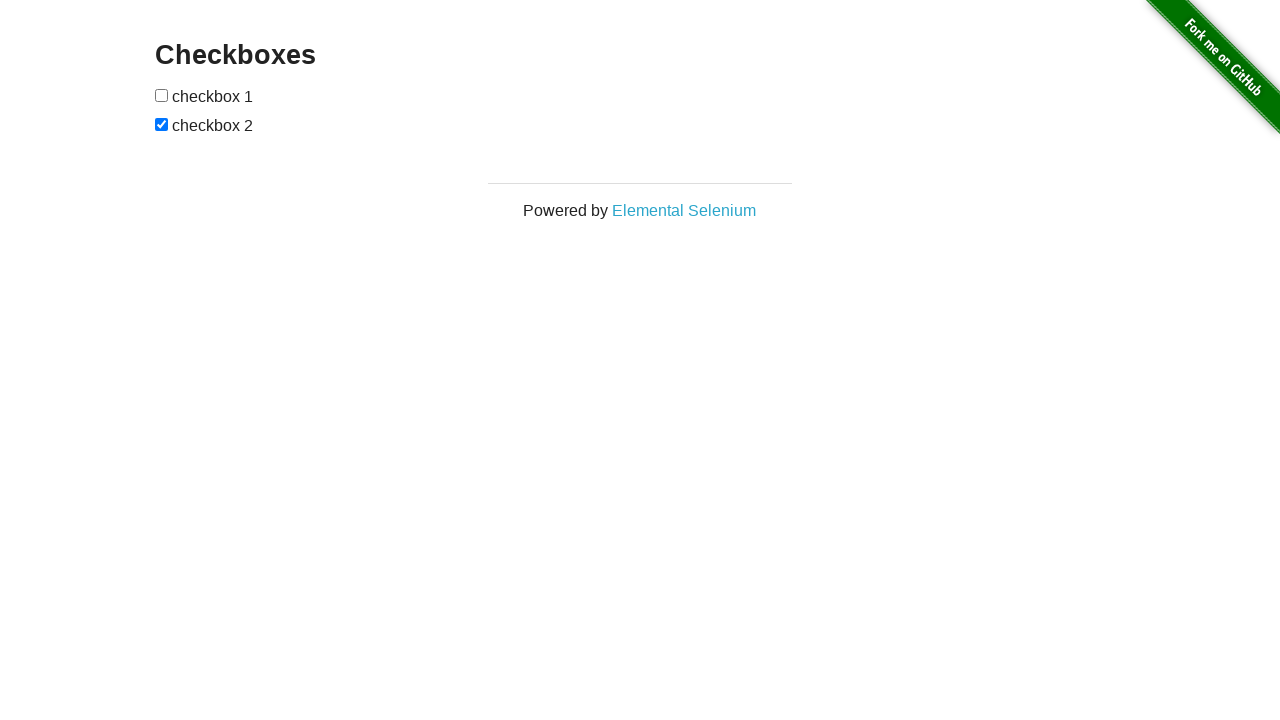

Located second checkbox element
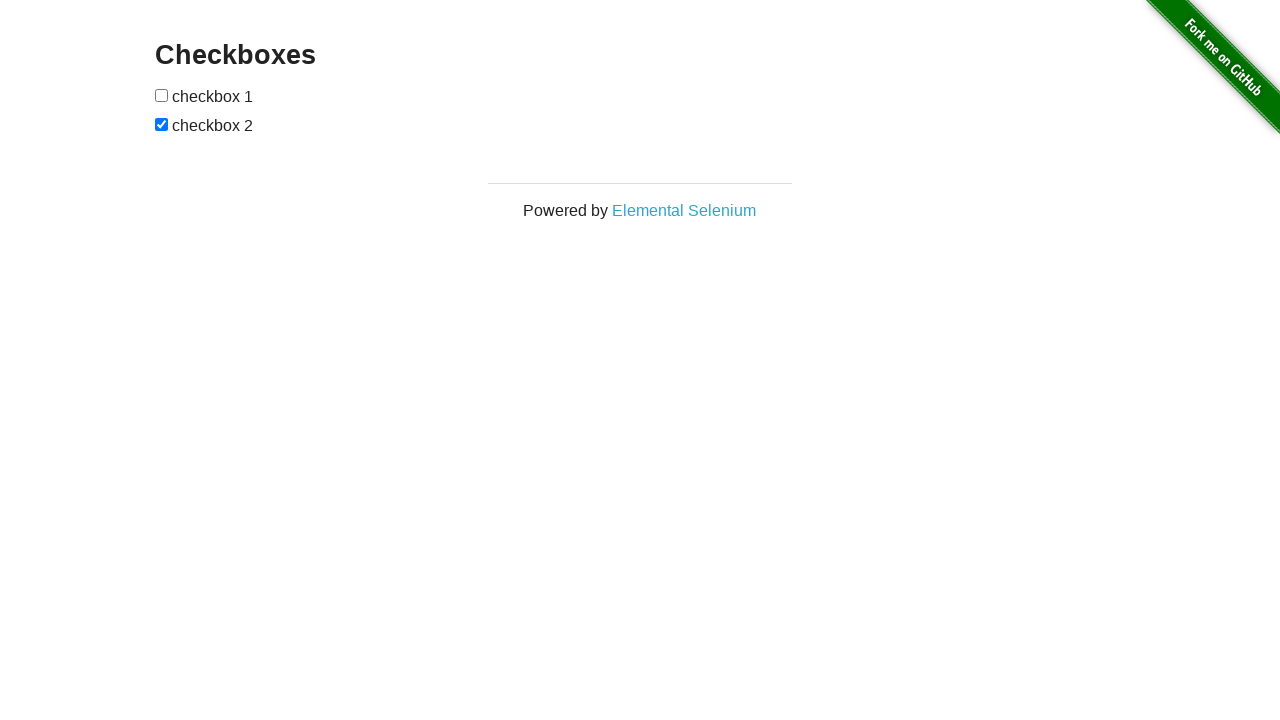

Checked first checkbox state - not selected
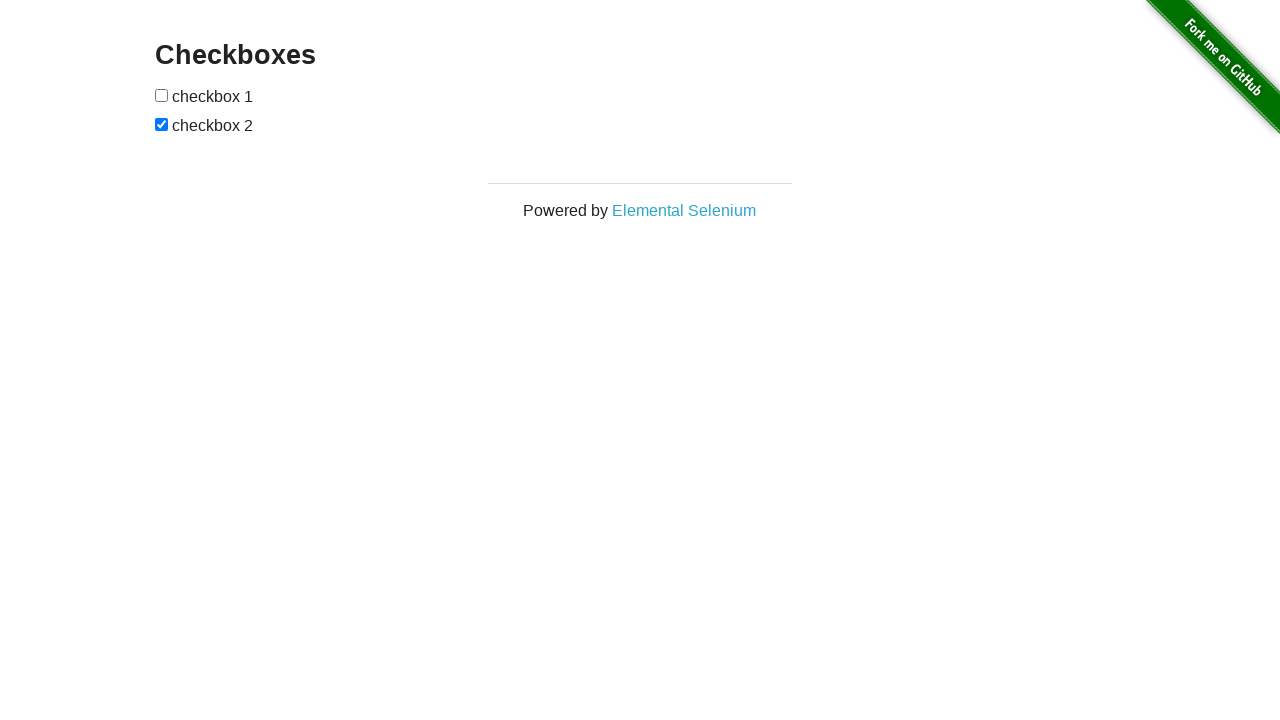

Clicked first checkbox to select it at (162, 95) on (//input[@type='checkbox'])[1]
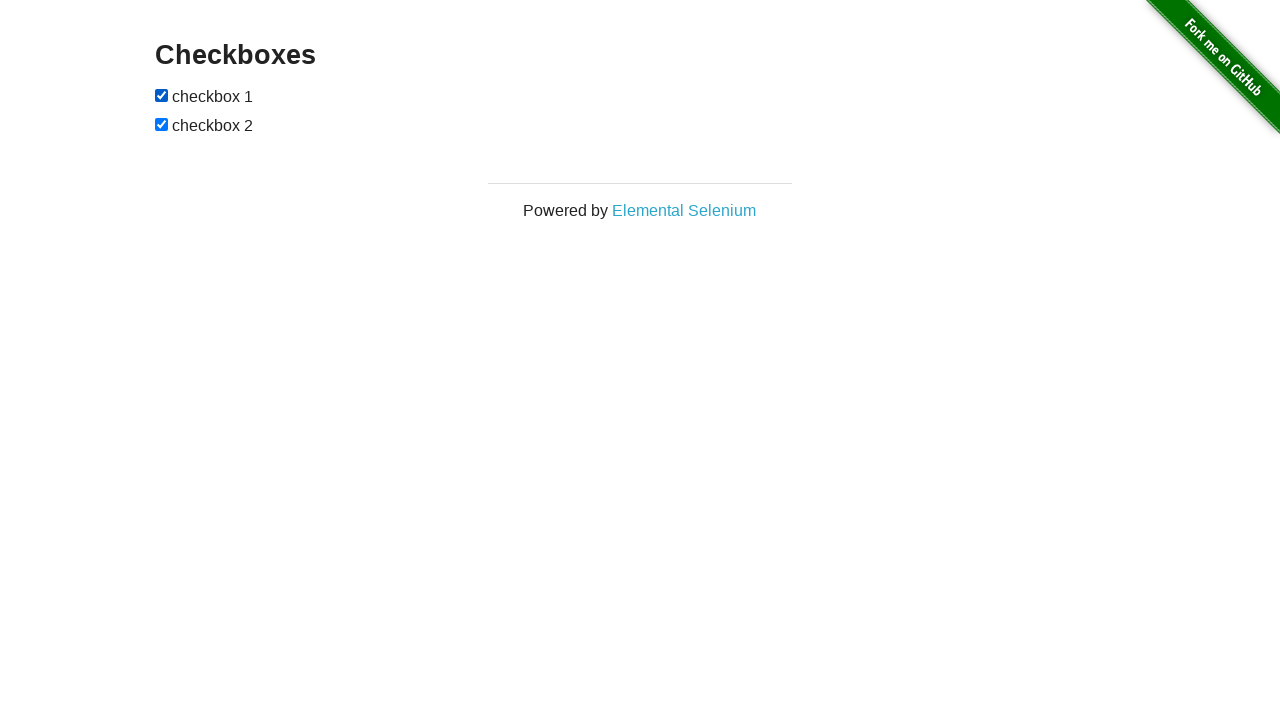

Verified first checkbox is selected
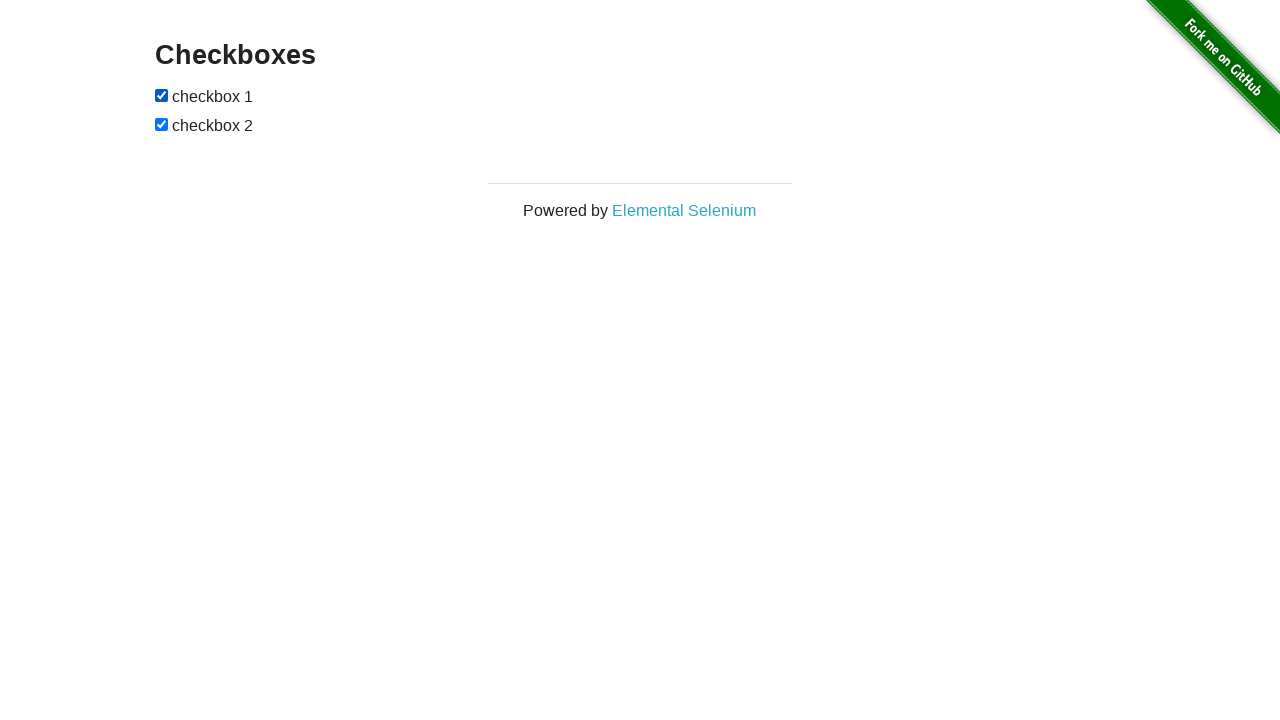

Checked second checkbox state - already selected
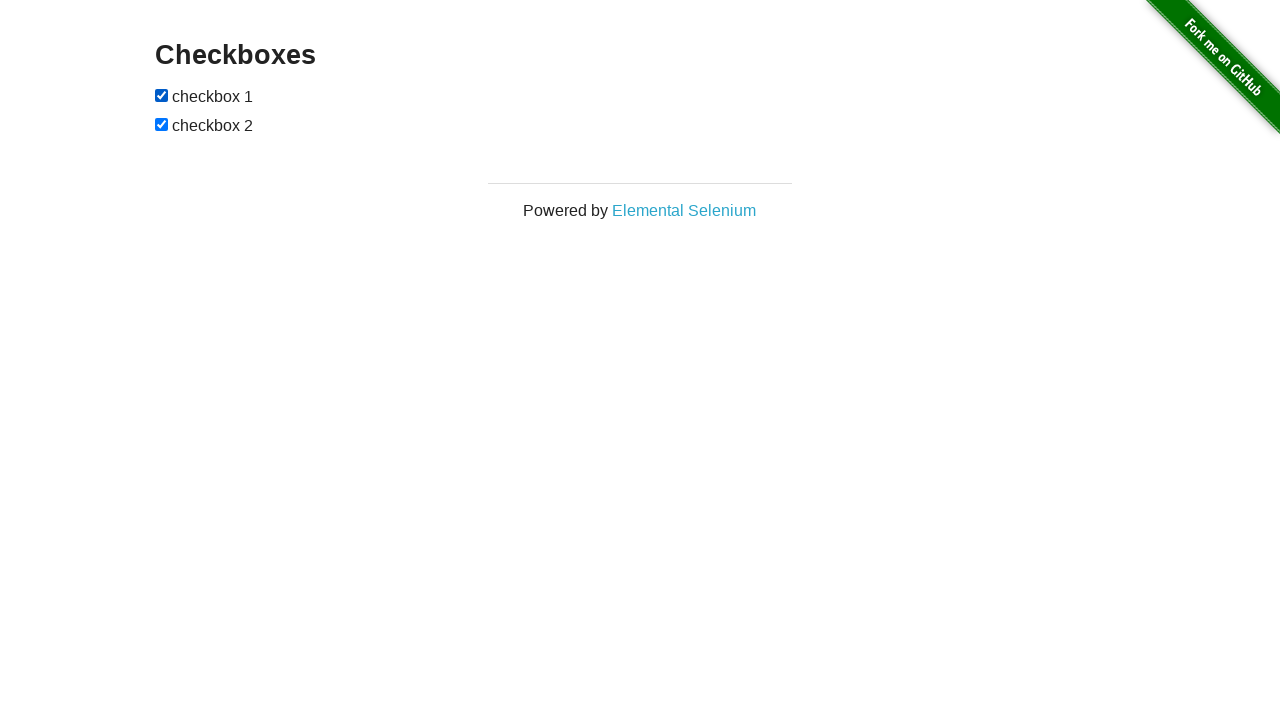

Verified second checkbox is selected
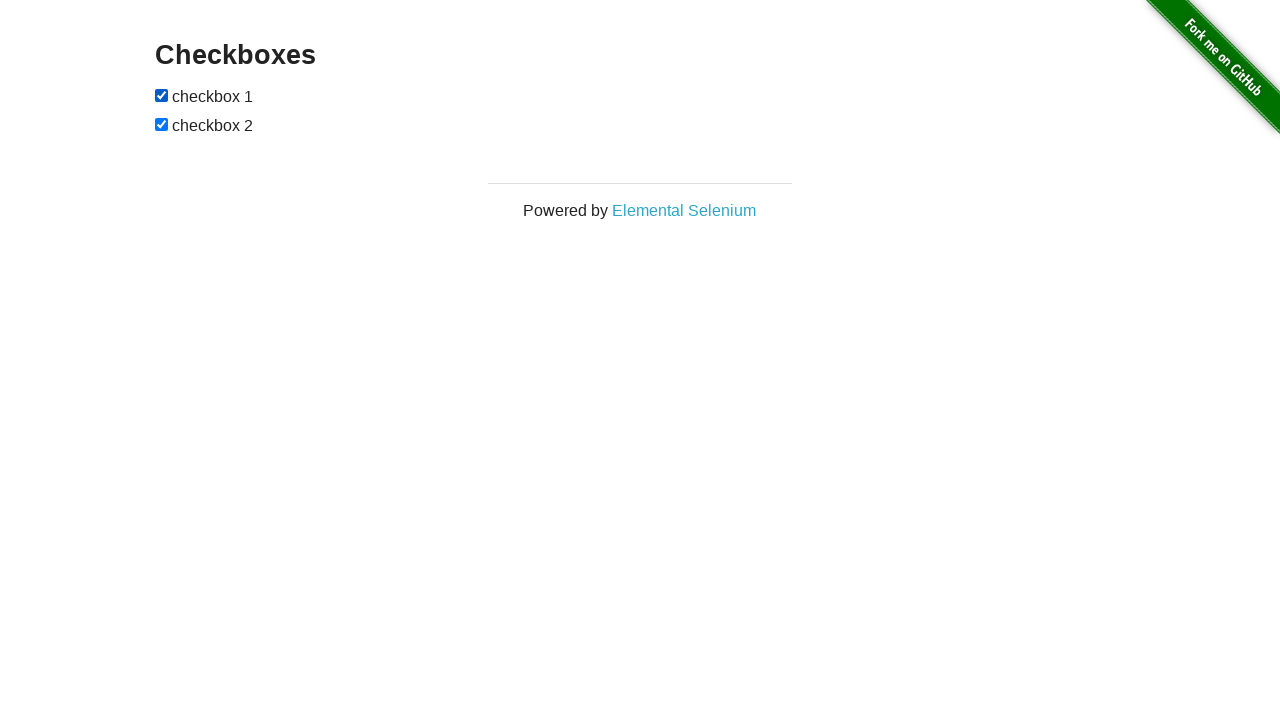

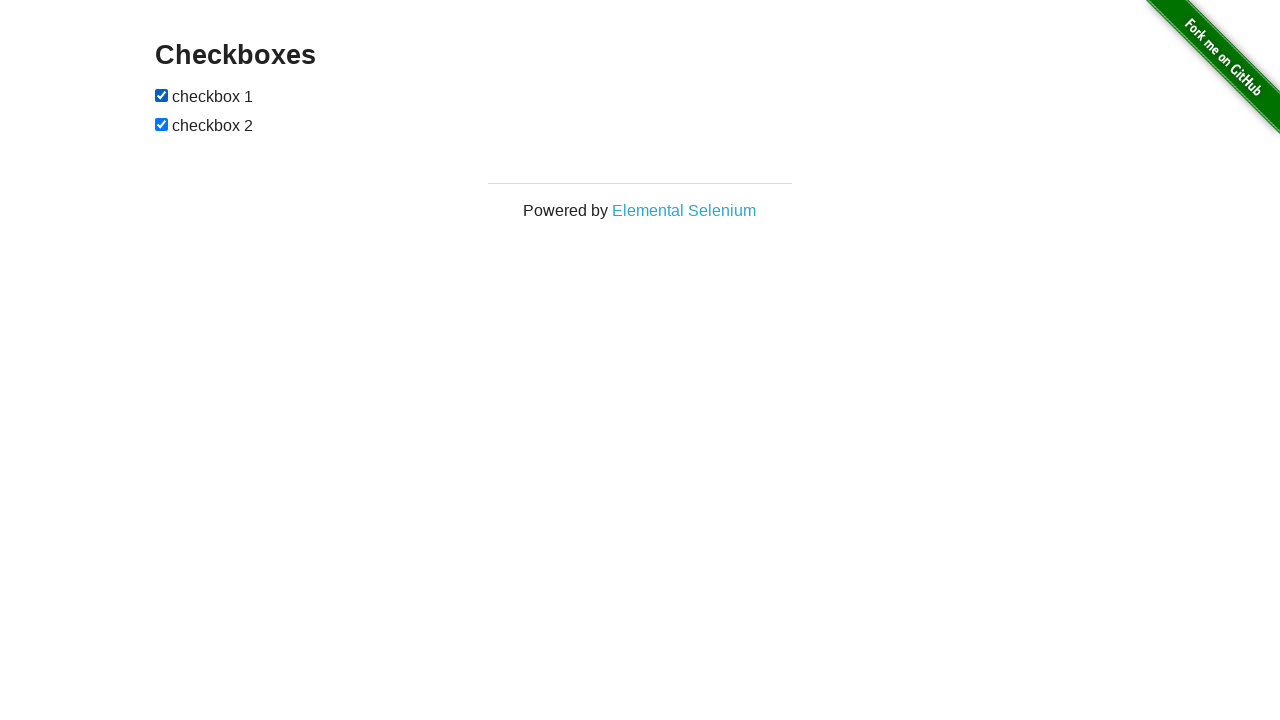